Navigates to TheSportsTak website homepage and verifies the page loads successfully

Starting URL: https://thesportstak.com/

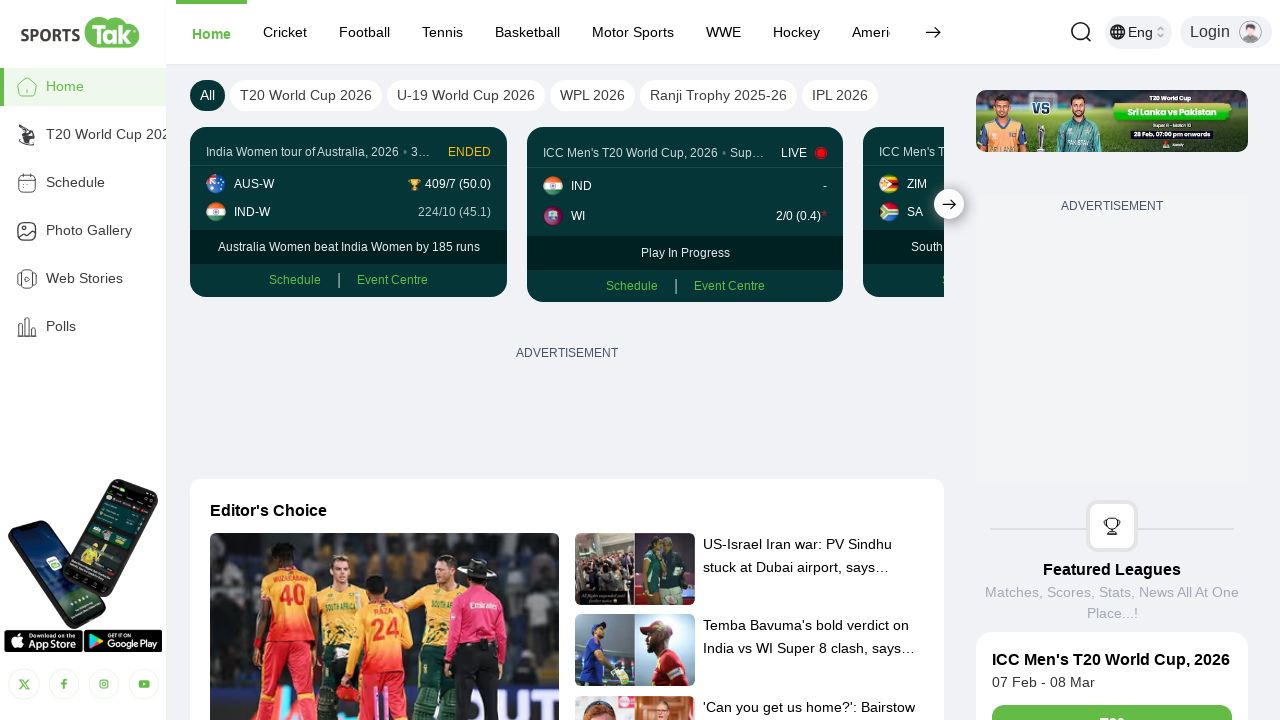

Navigated to TheSportsTak homepage
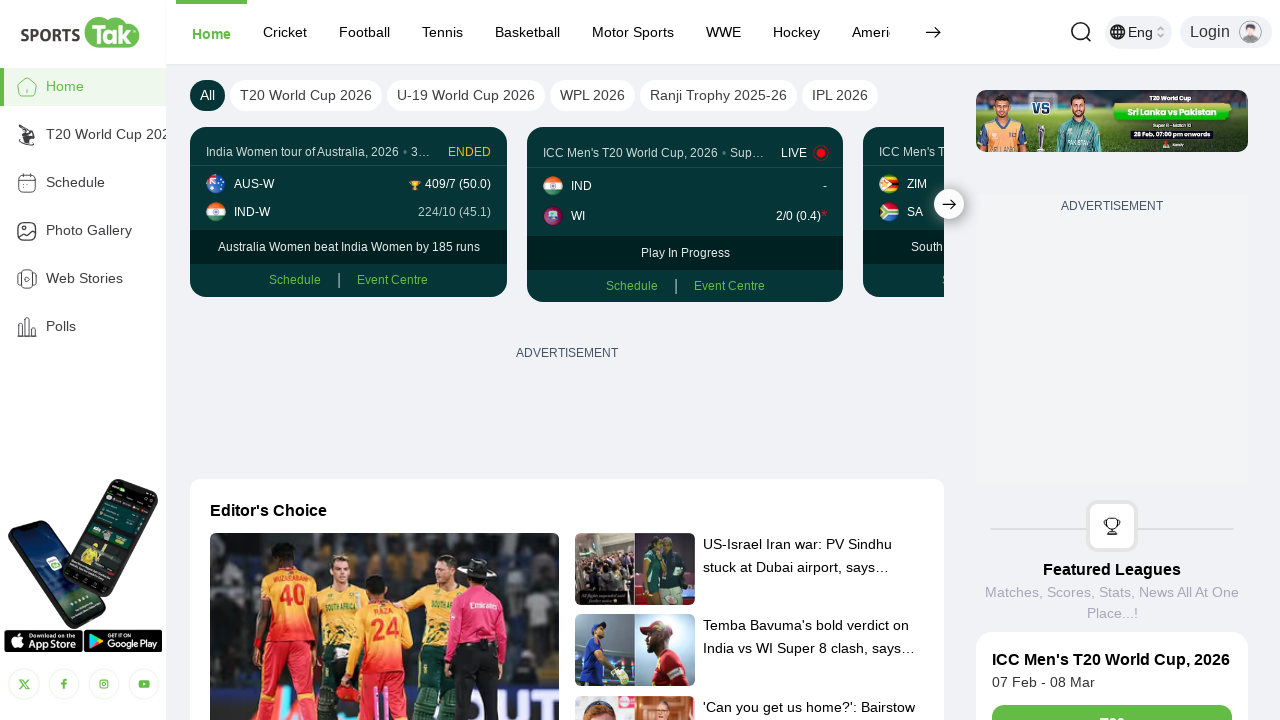

Page DOM content loaded successfully
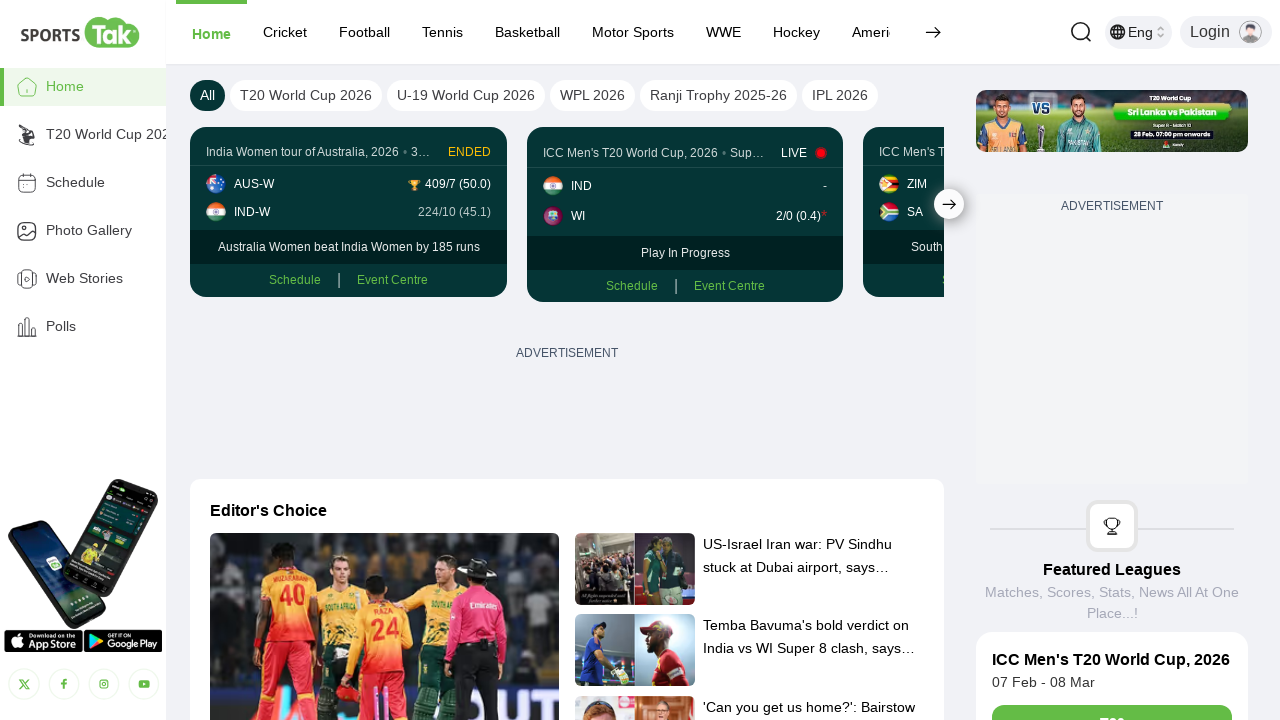

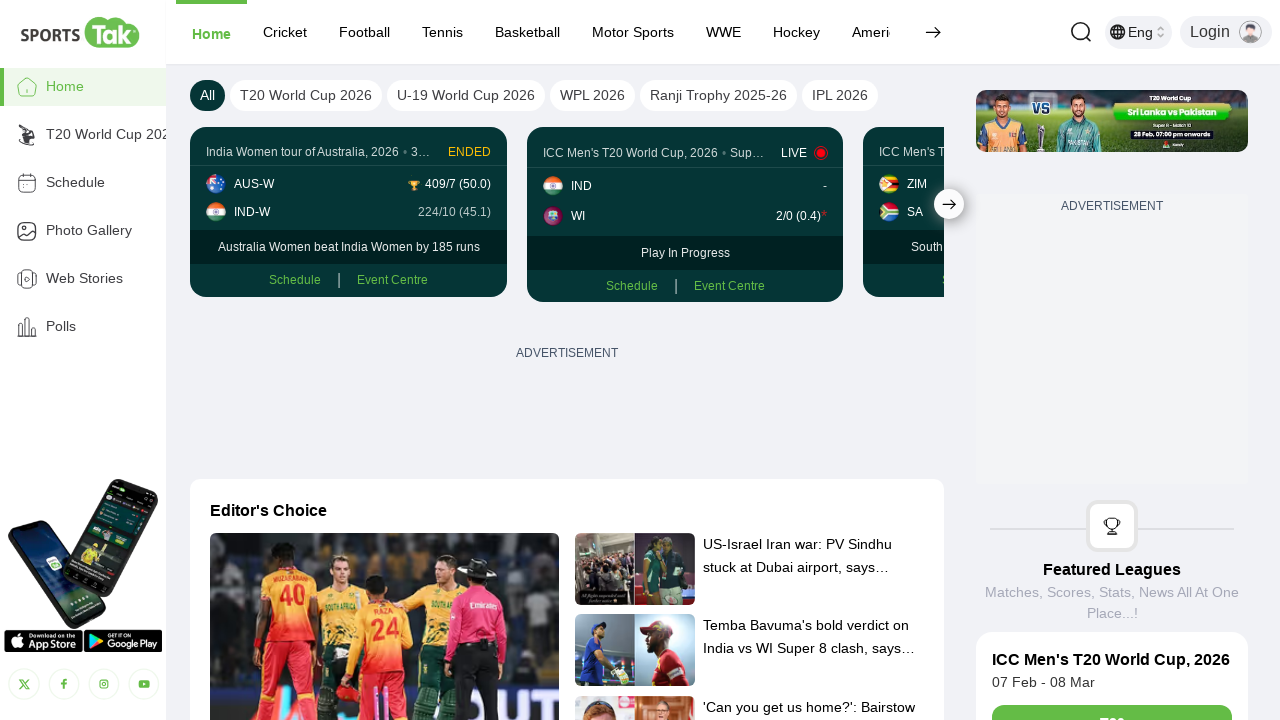